Tests an e-commerce product search and add-to-cart functionality by searching for products, verifying results, and adding specific items to cart

Starting URL: https://rahulshettyacademy.com/seleniumPractise/#/

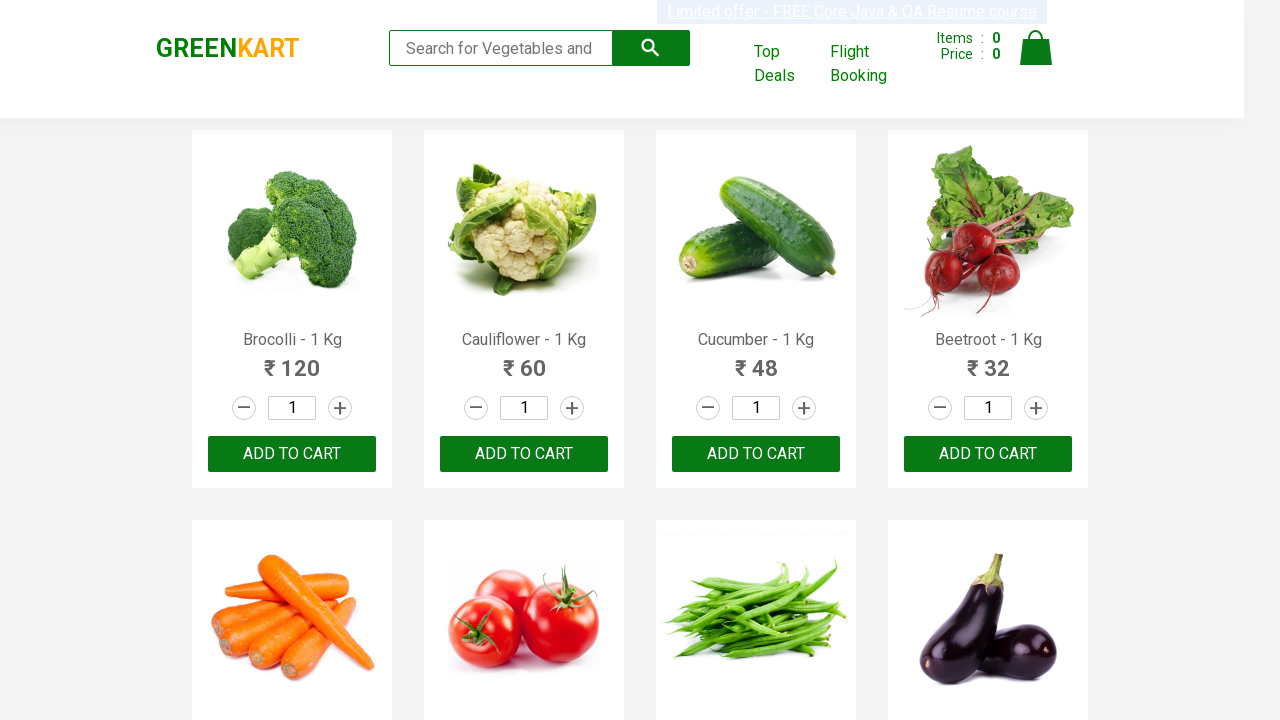

Filled search field with 'ca' on .search-keyword
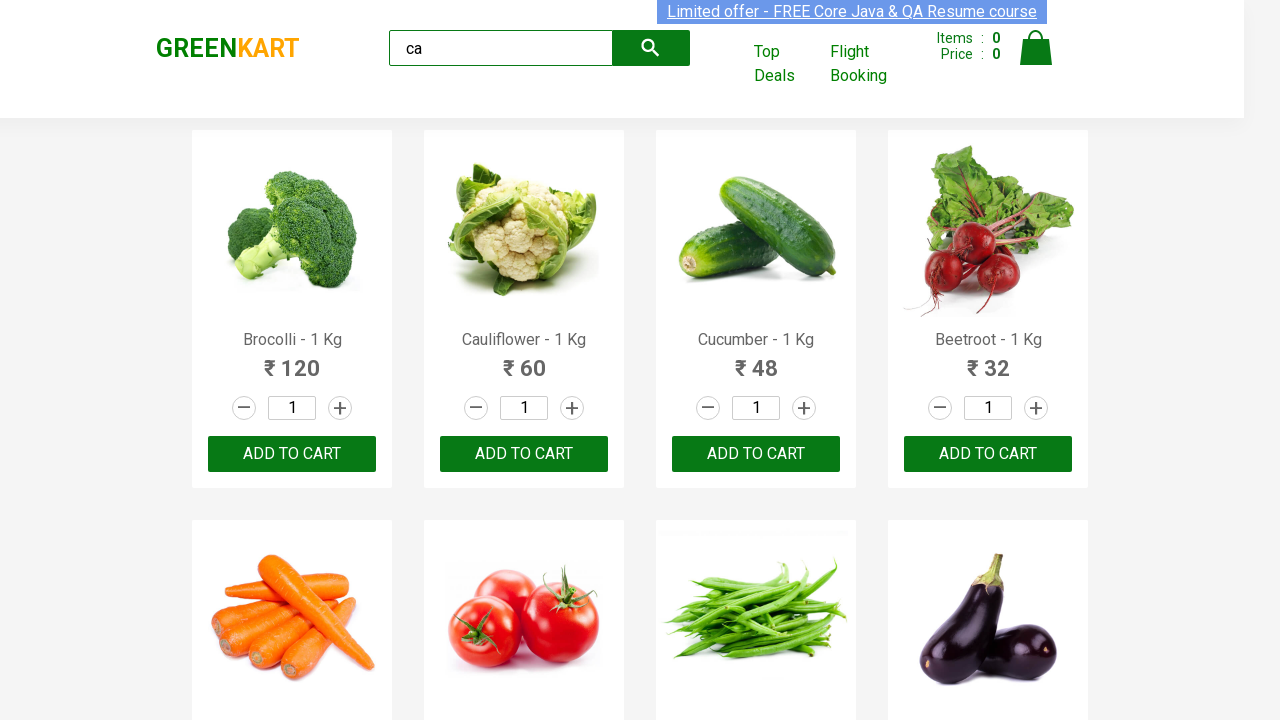

Waited 2 seconds for products to load
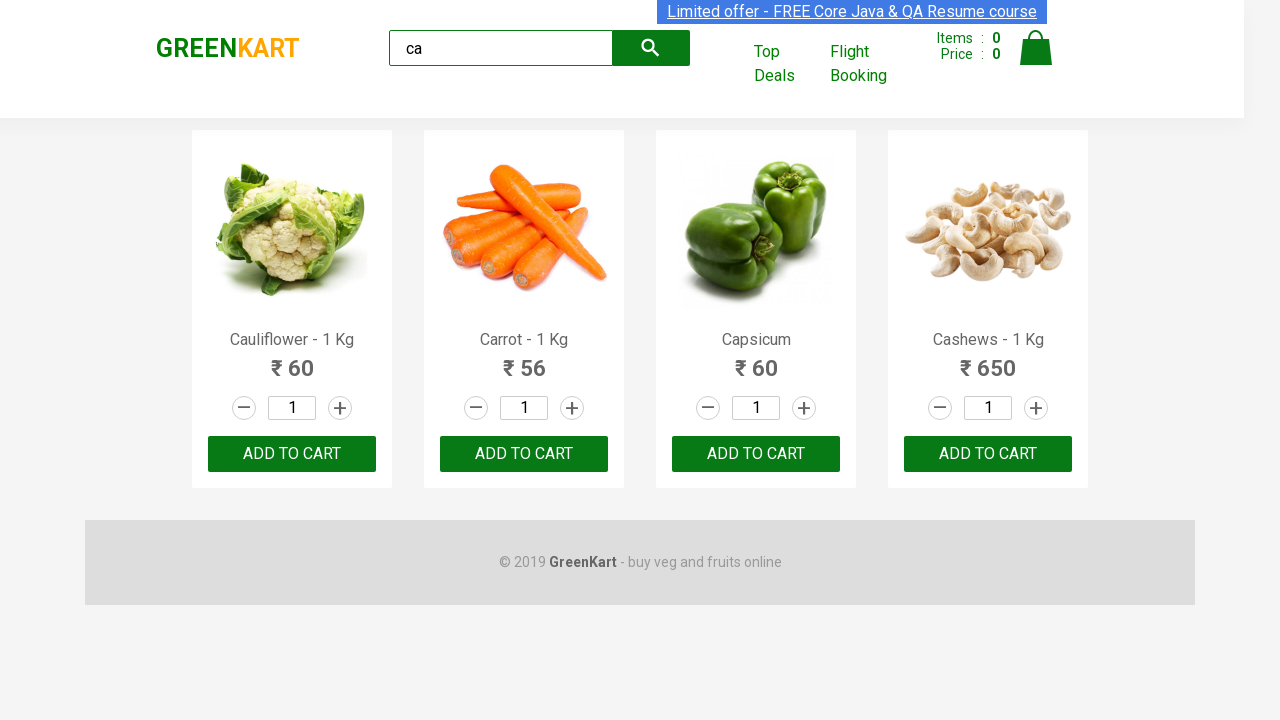

Verified visible products are loaded
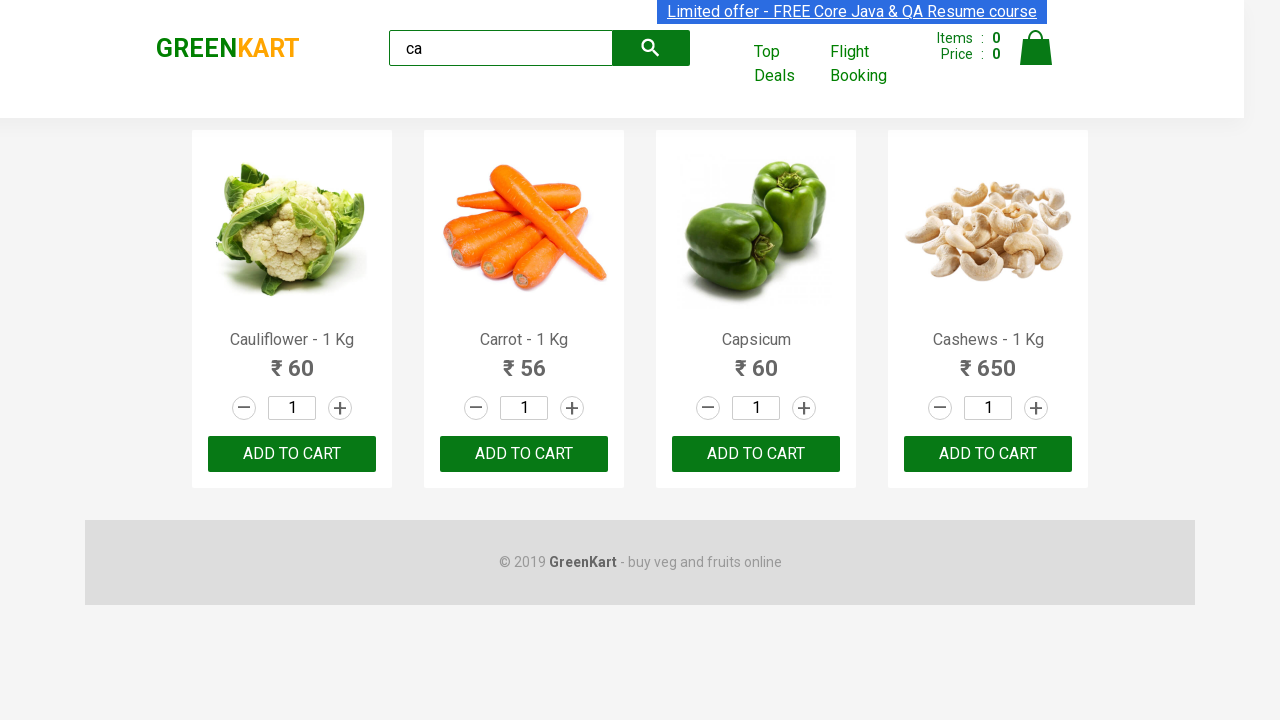

Added third product to cart at (756, 454) on .products .product >> nth=2 >> button:has-text("ADD TO CART")
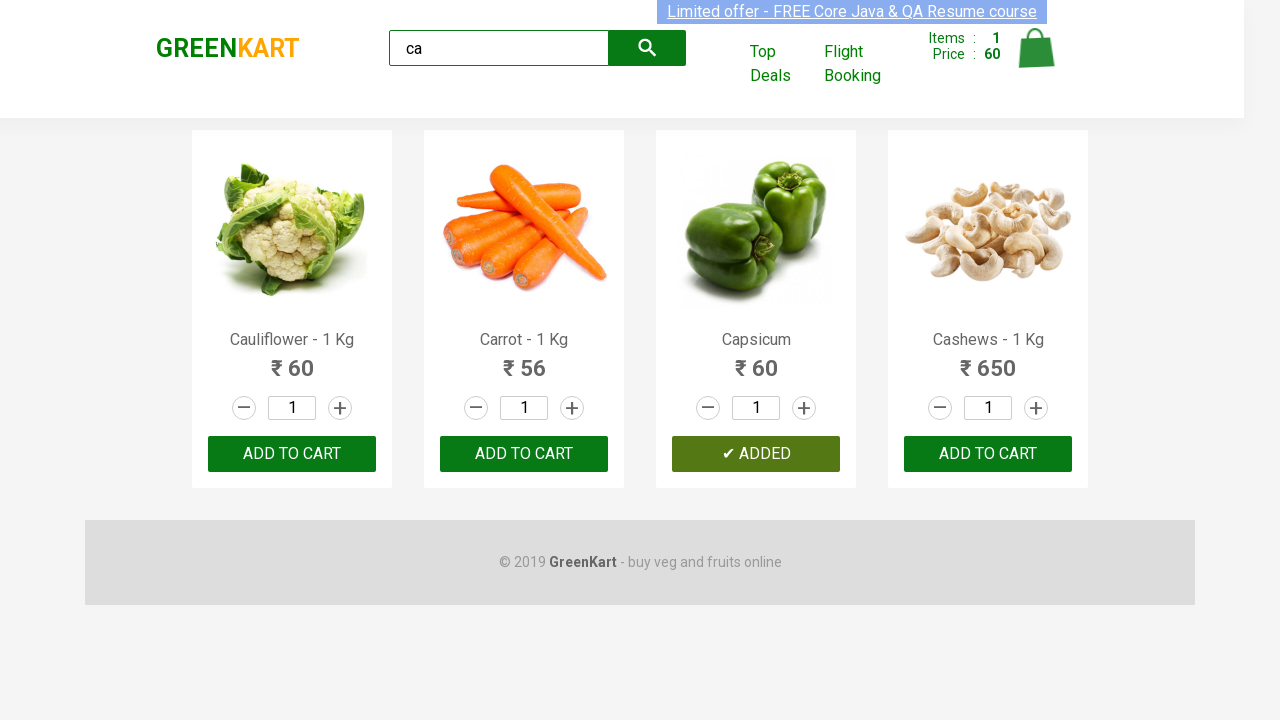

Waited 2 seconds for cart to update
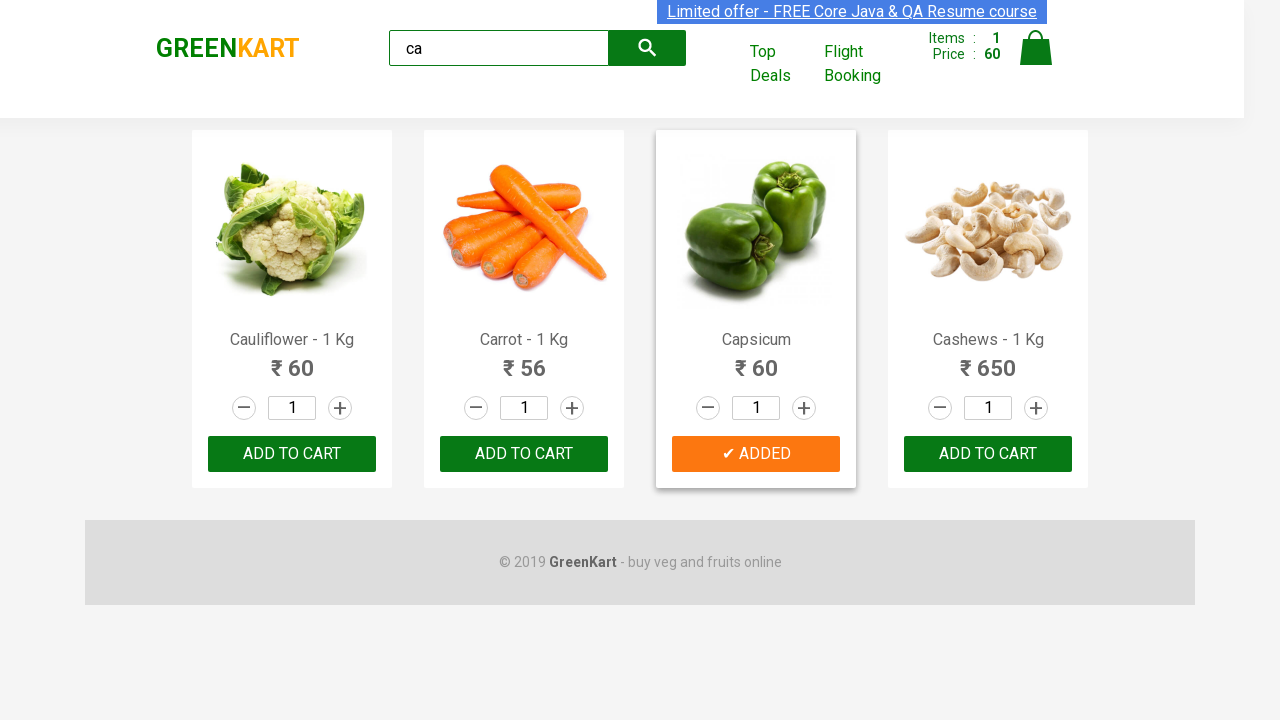

Retrieved all product elements from the page
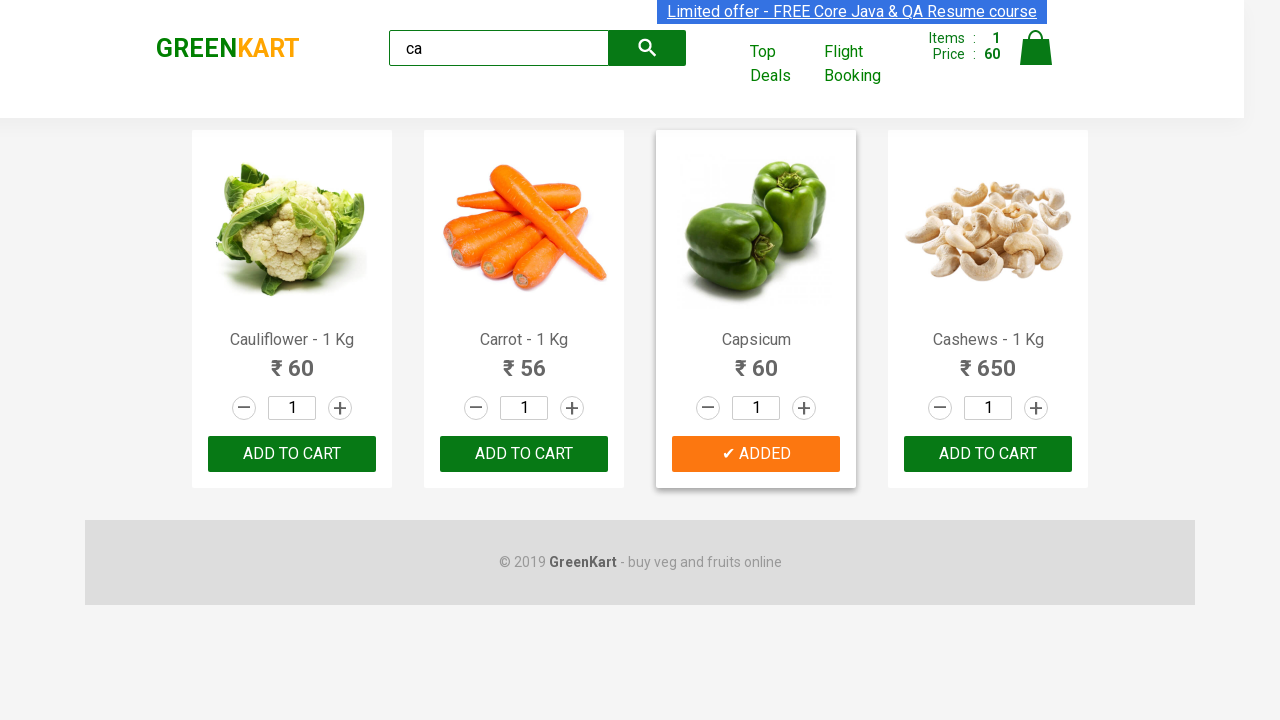

Retrieved product name: Cauliflower - 1 Kg
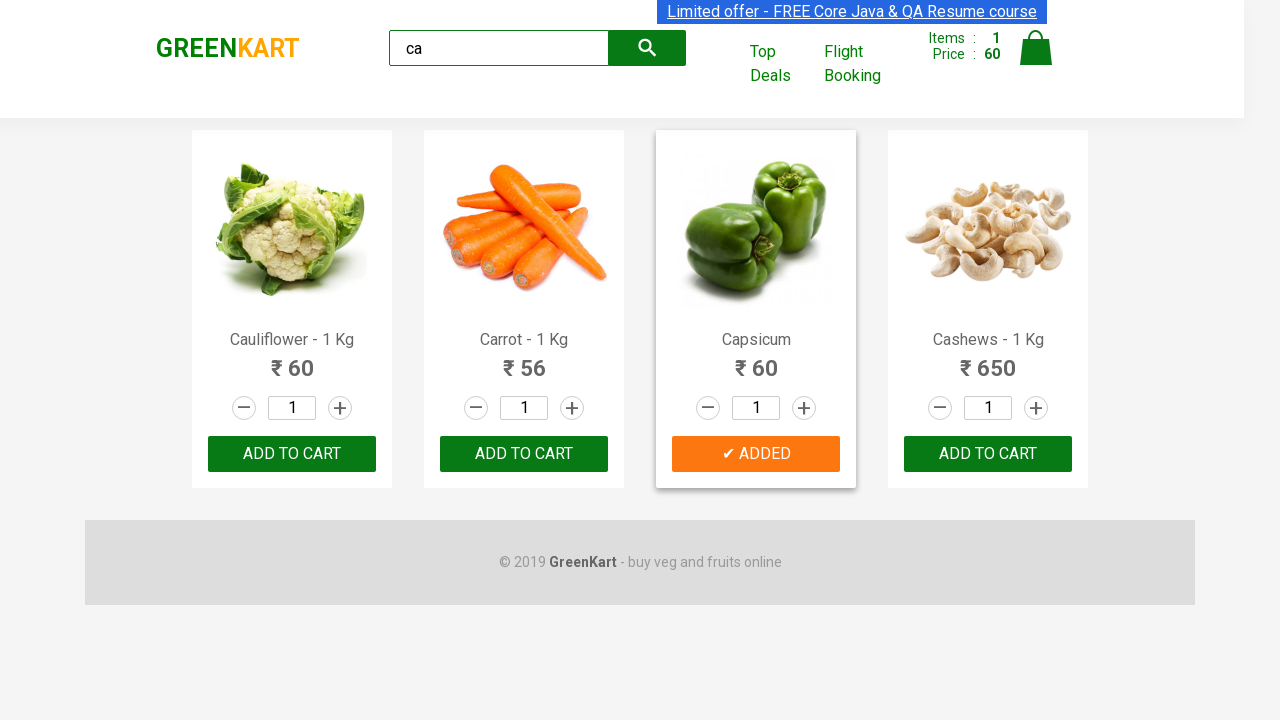

Retrieved product name: Carrot - 1 Kg
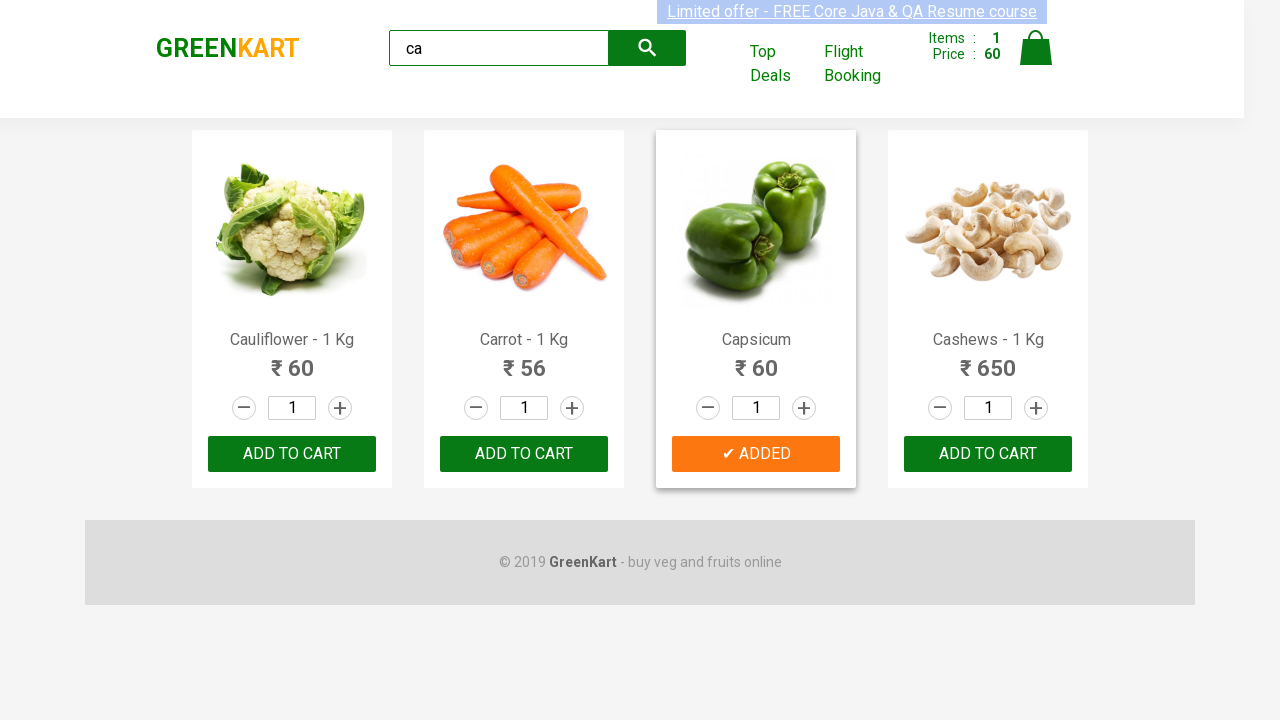

Retrieved product name: Capsicum
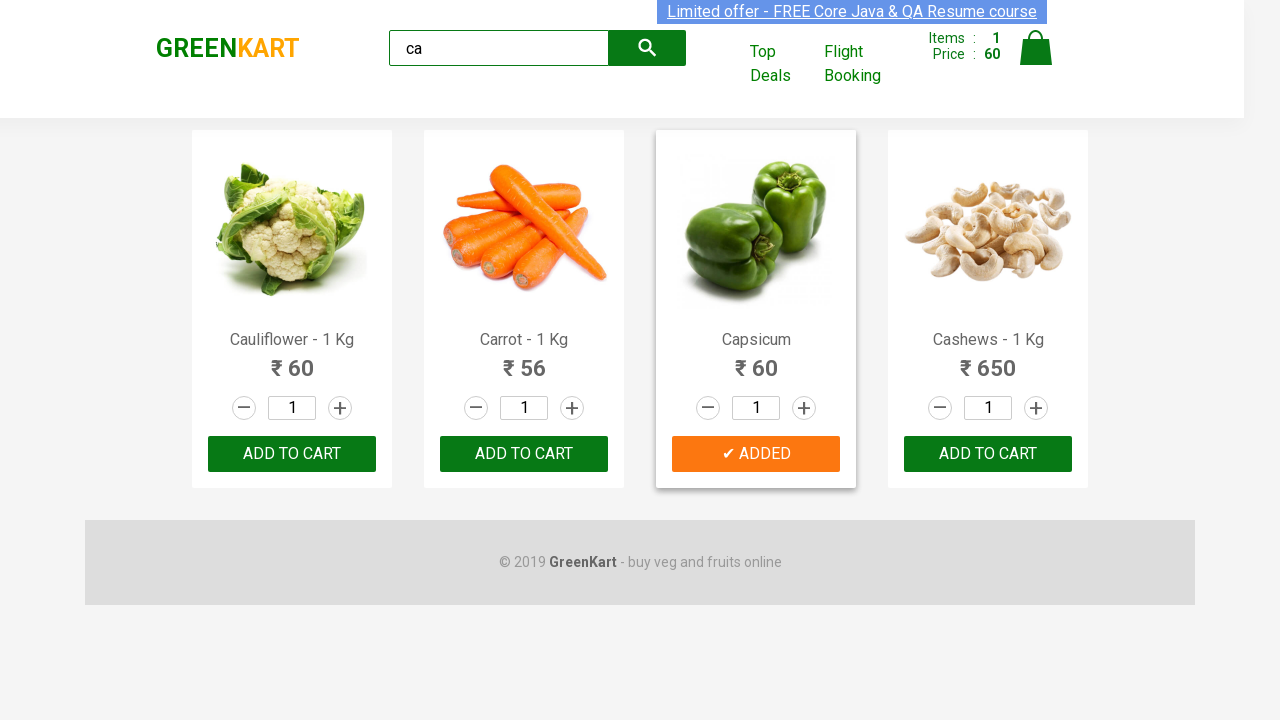

Retrieved product name: Cashews - 1 Kg
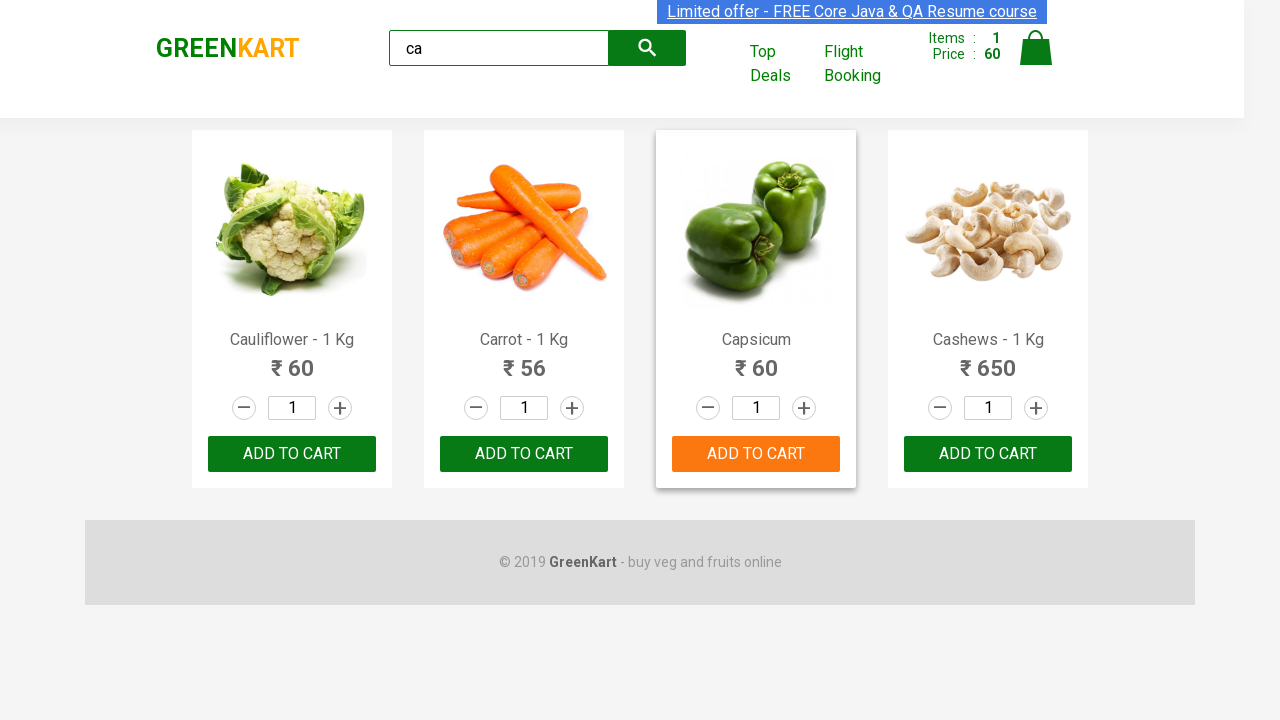

Found and clicked 'Add to Cart' button for Cashews product at (988, 454) on .products .product >> nth=3 >> button
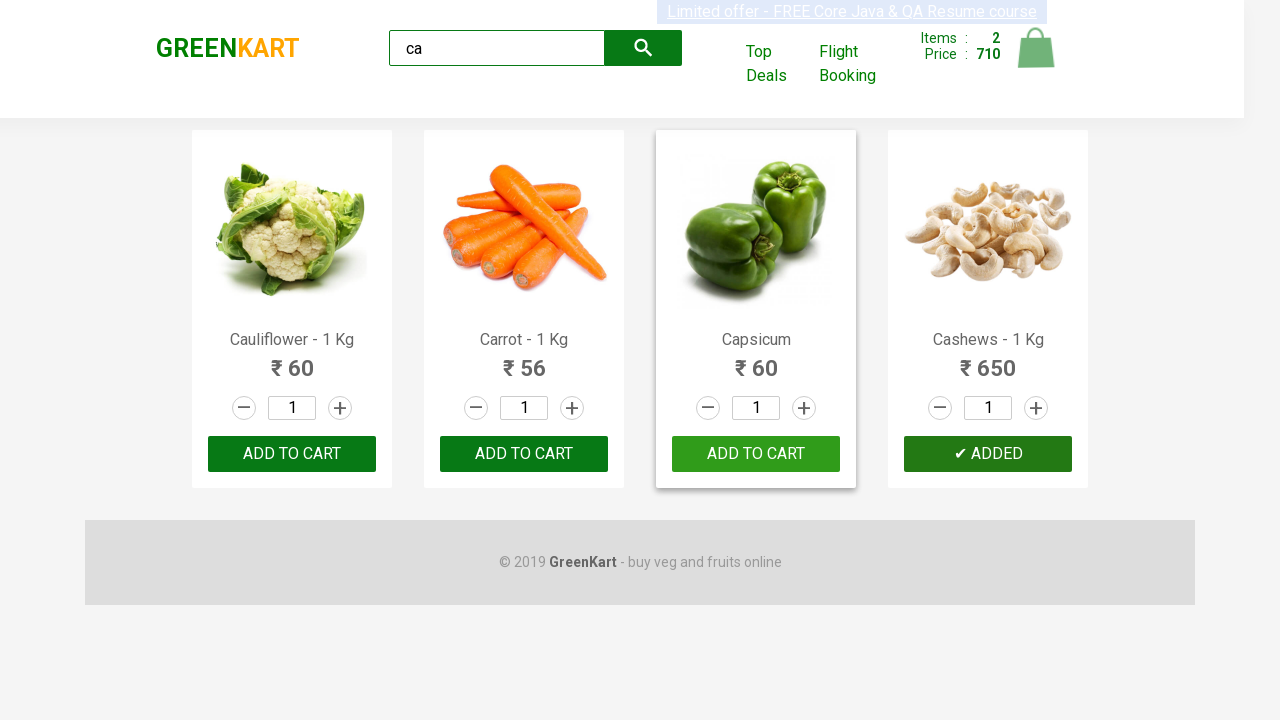

Retrieved brand text: GREENKART
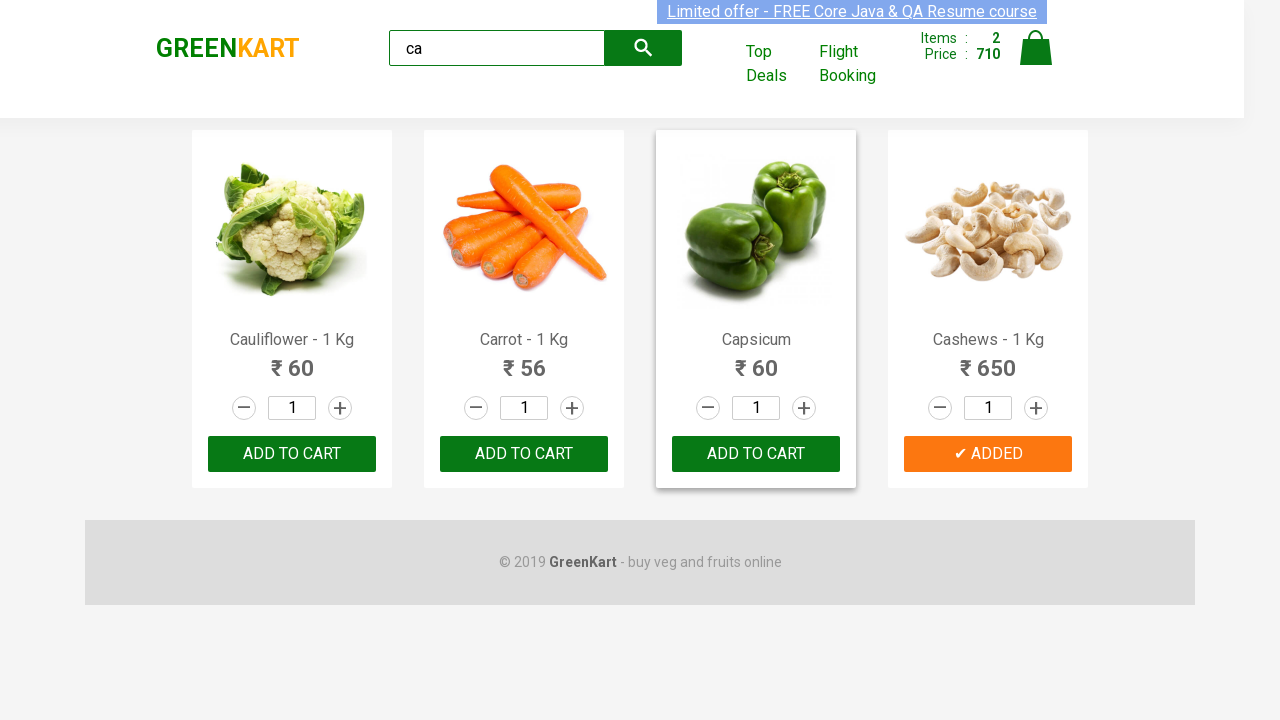

Verified brand text is 'GREENKART'
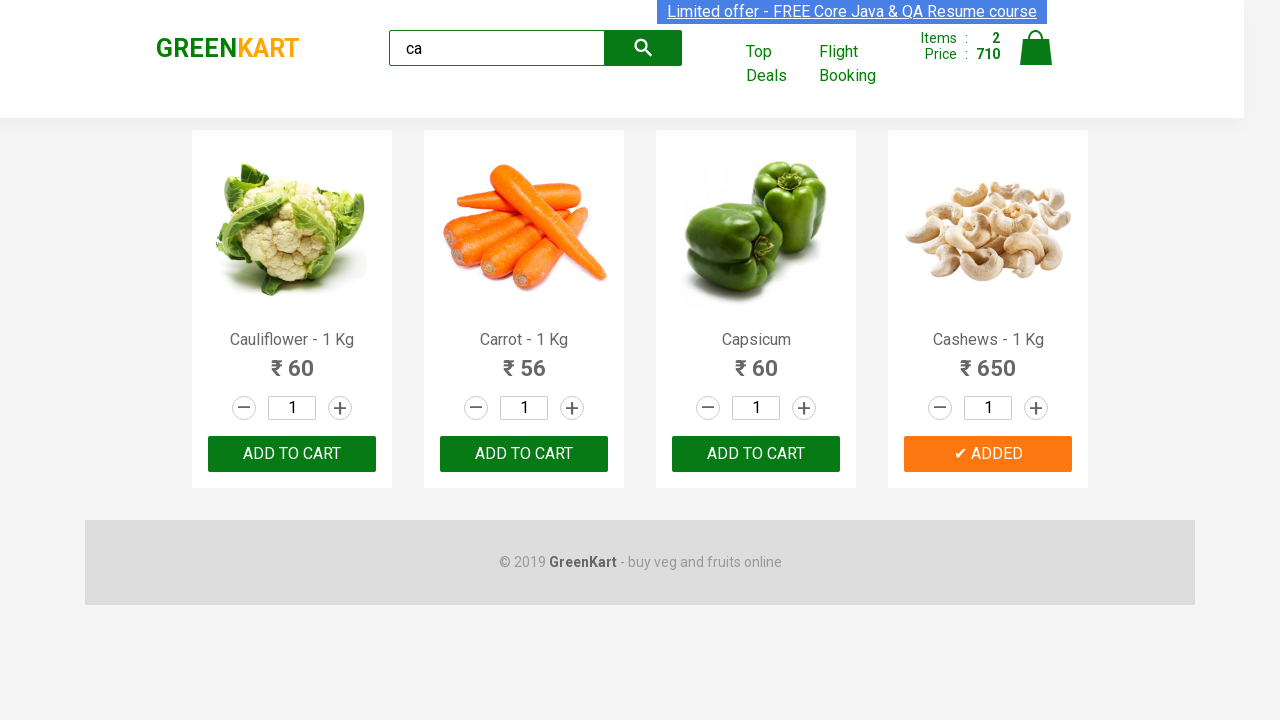

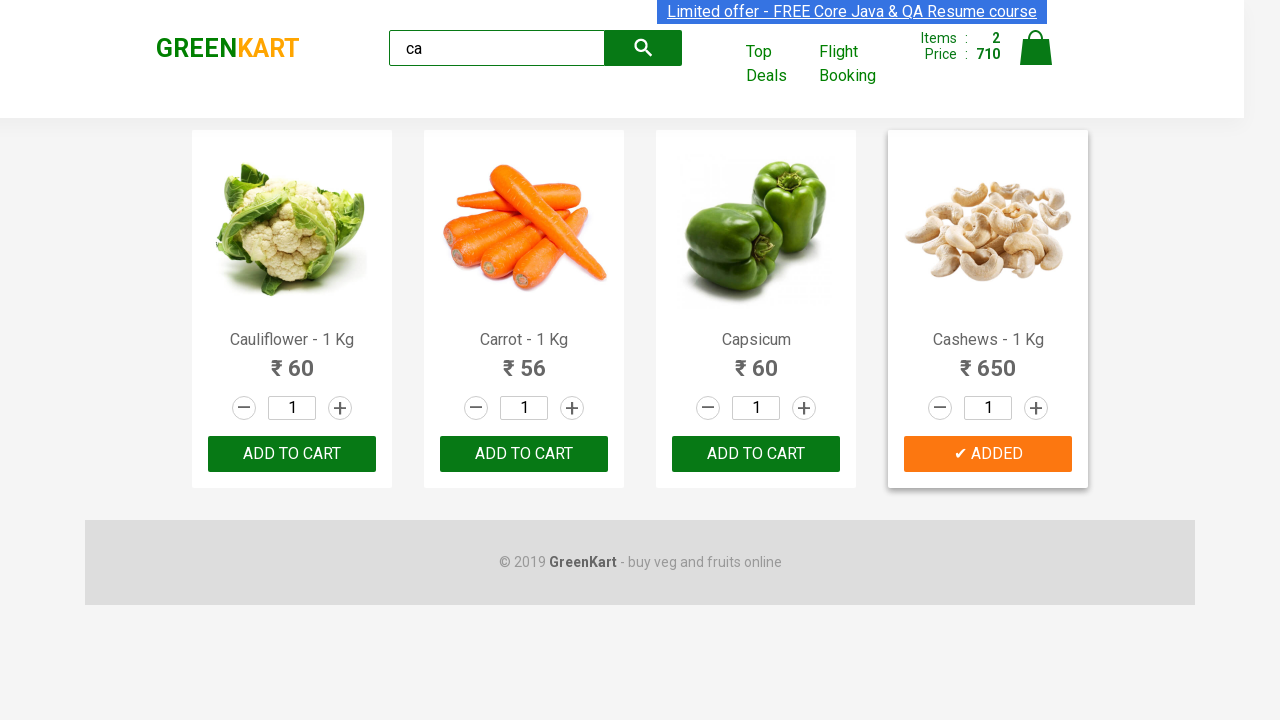